Tests registration form validation with invalid email formats - verifies error messages for malformed email addresses

Starting URL: https://alada.vn/tai-khoan/dang-ky.html

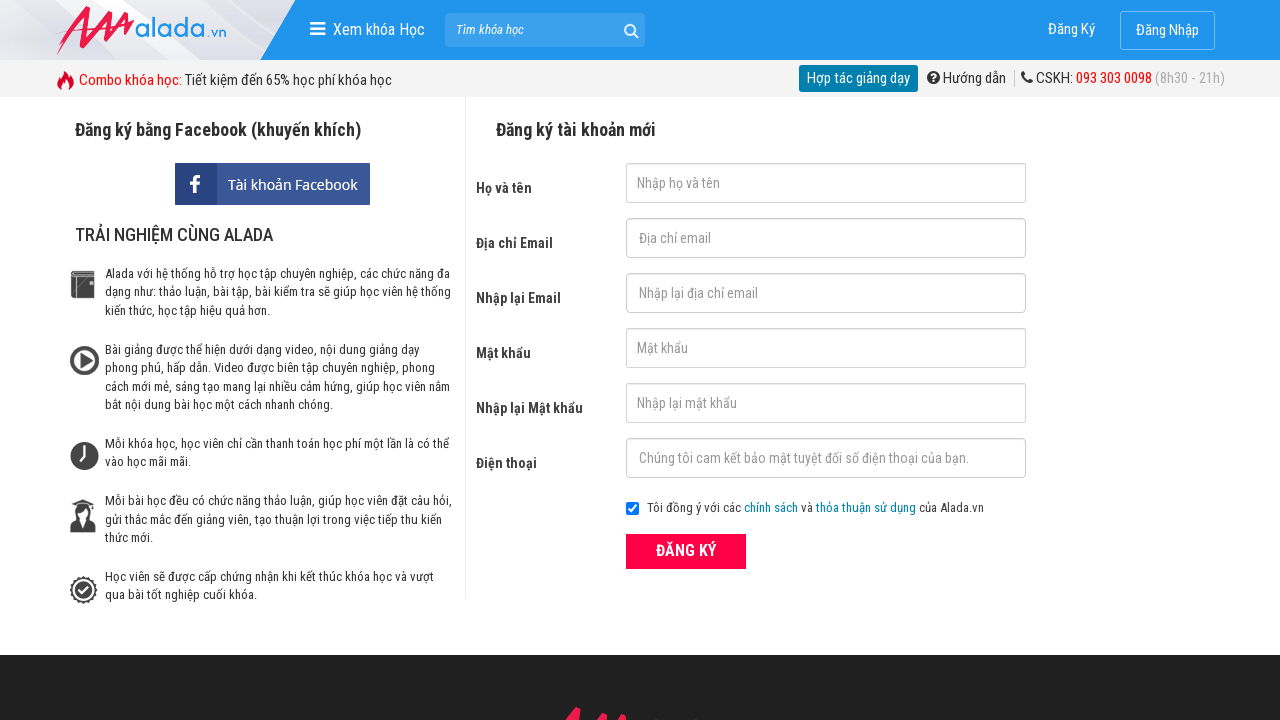

Filled first name field with 'Nguyen Van An' on #txtFirstname
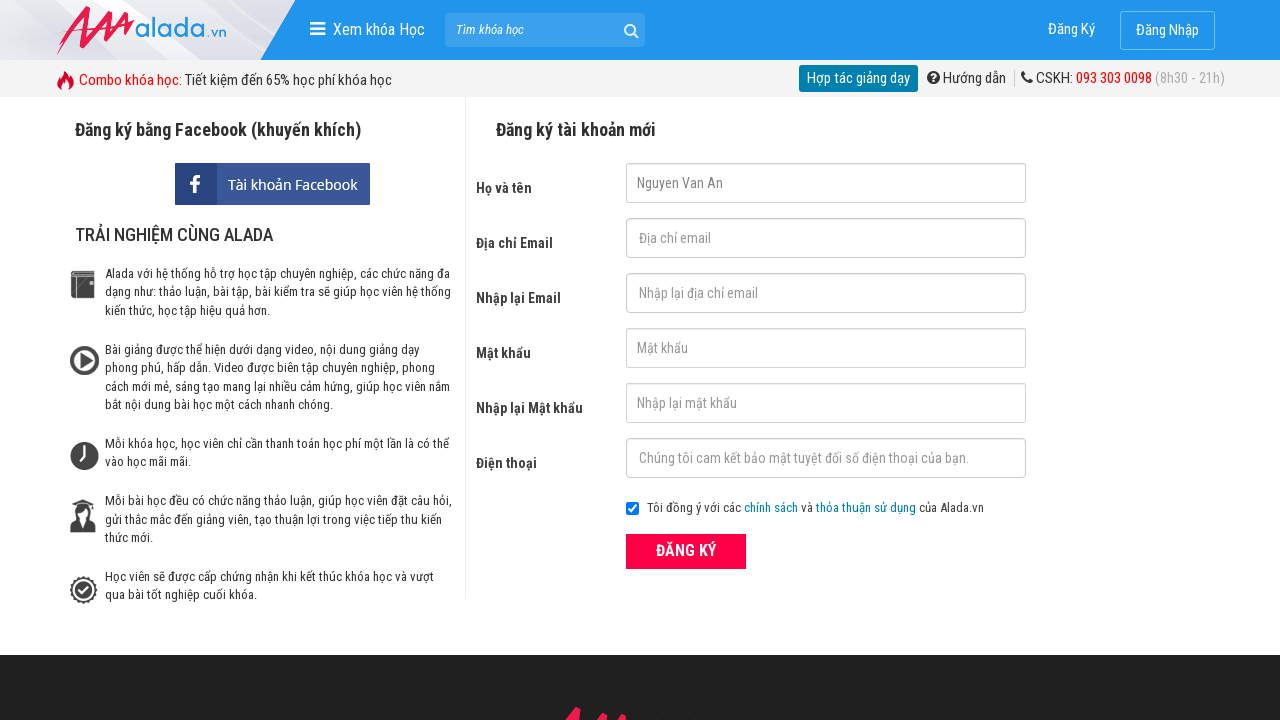

Filled email field with invalid format 'testuser@gmail.com@@@' on #txtEmail
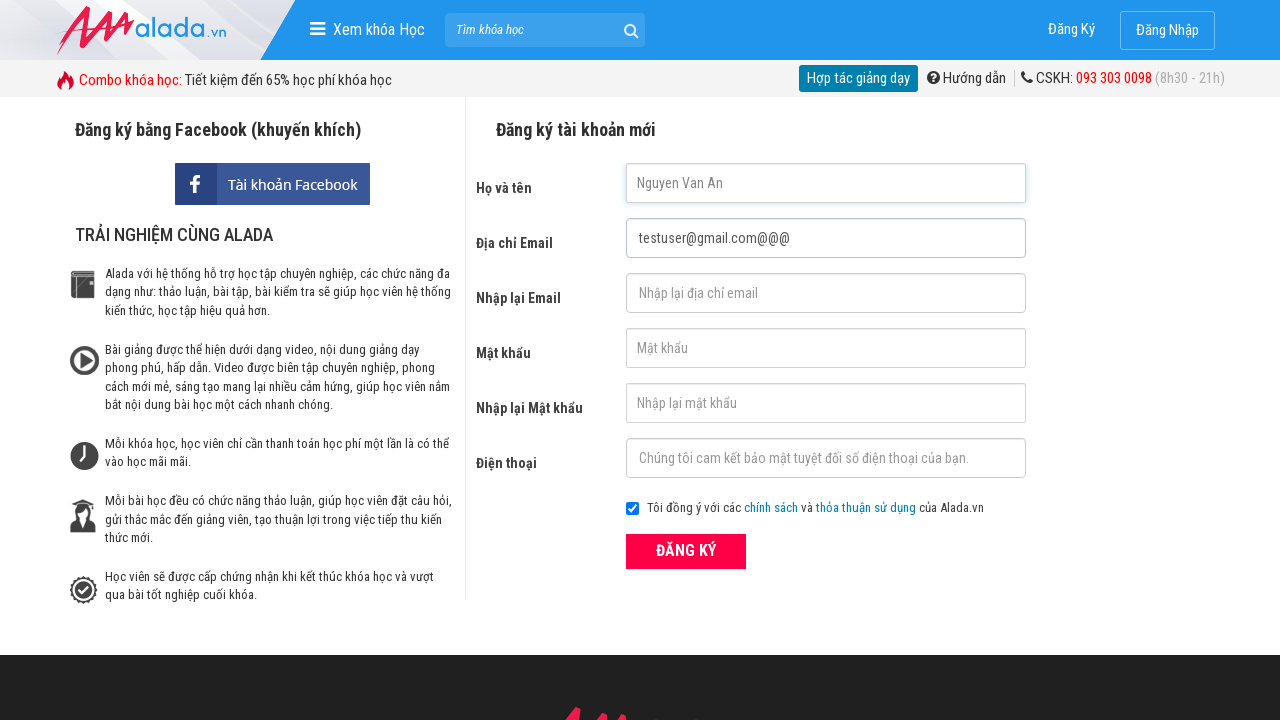

Filled confirm email field with invalid format 'testuser@gmail' on #txtCEmail
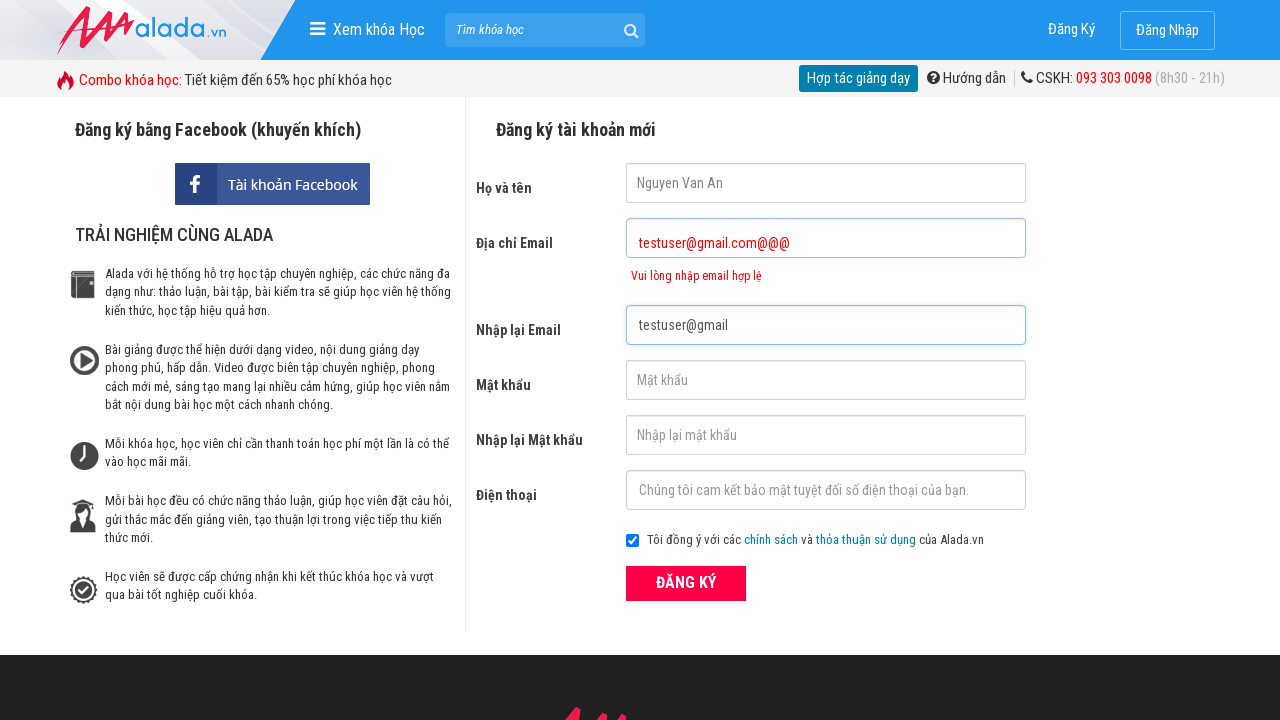

Filled password field with '123456789' on #txtPassword
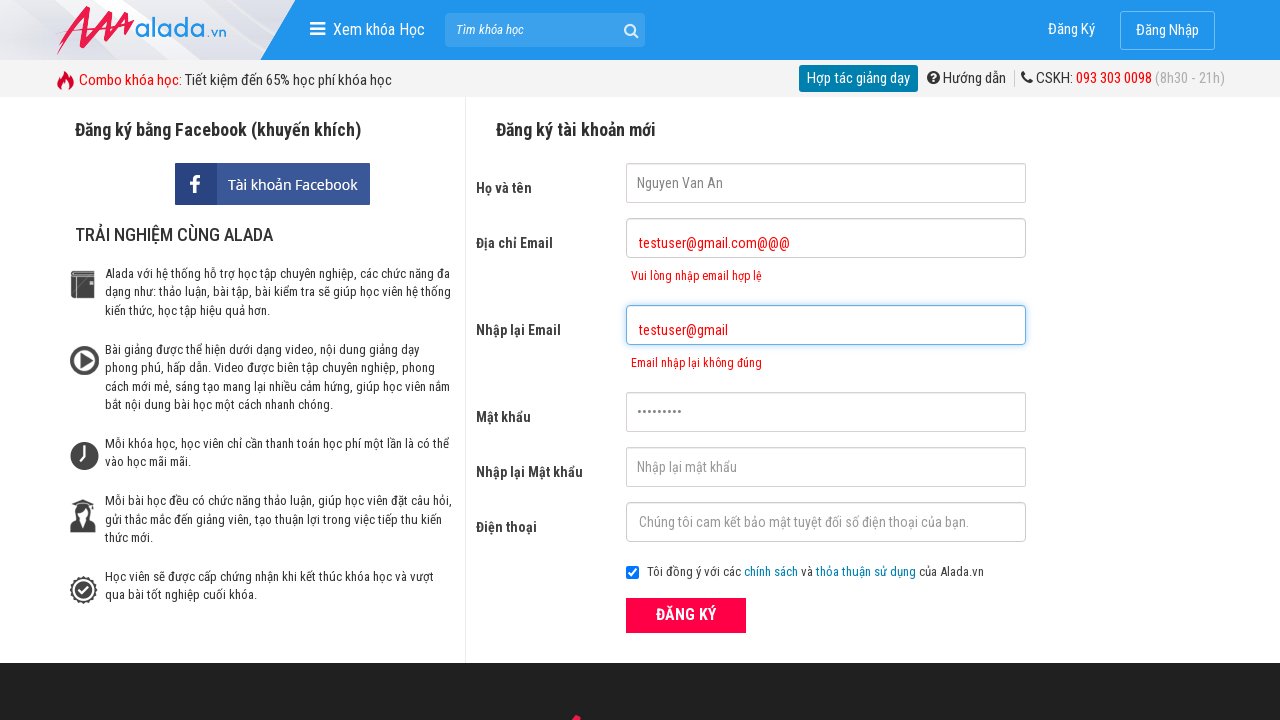

Filled confirm password field with '123456789' on #txtCPassword
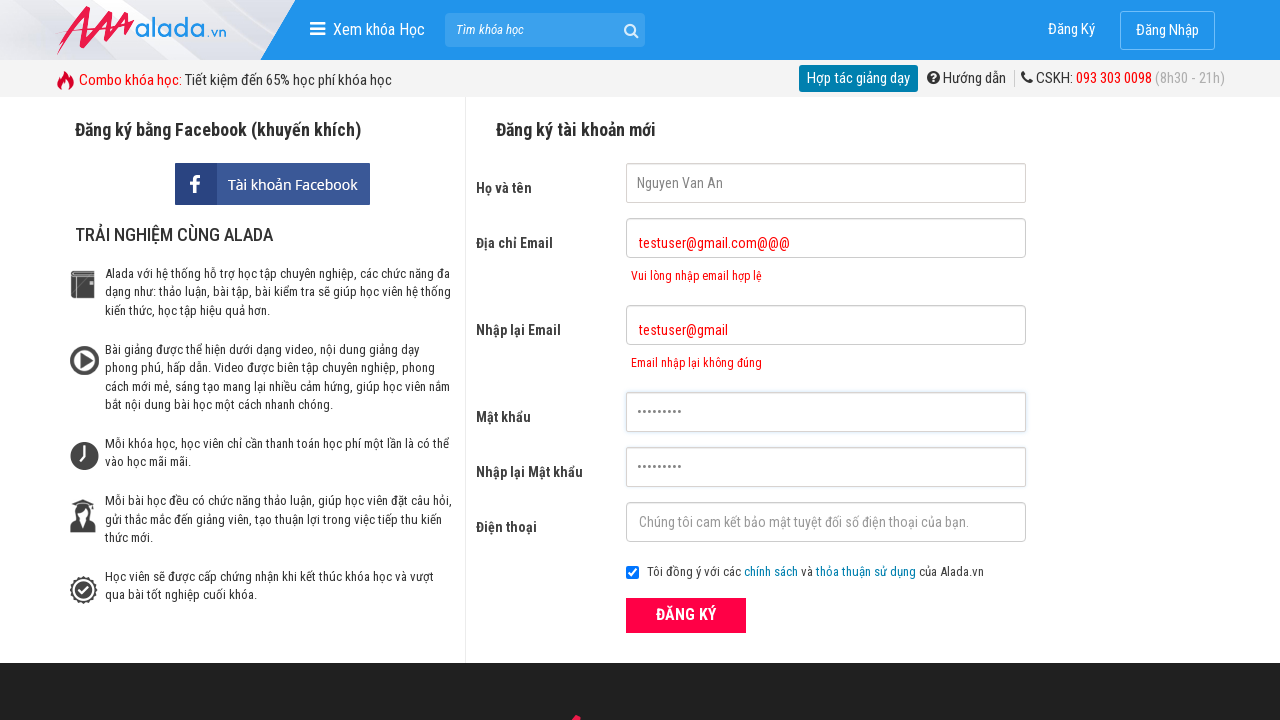

Filled phone field with '0912345678' on #txtPhone
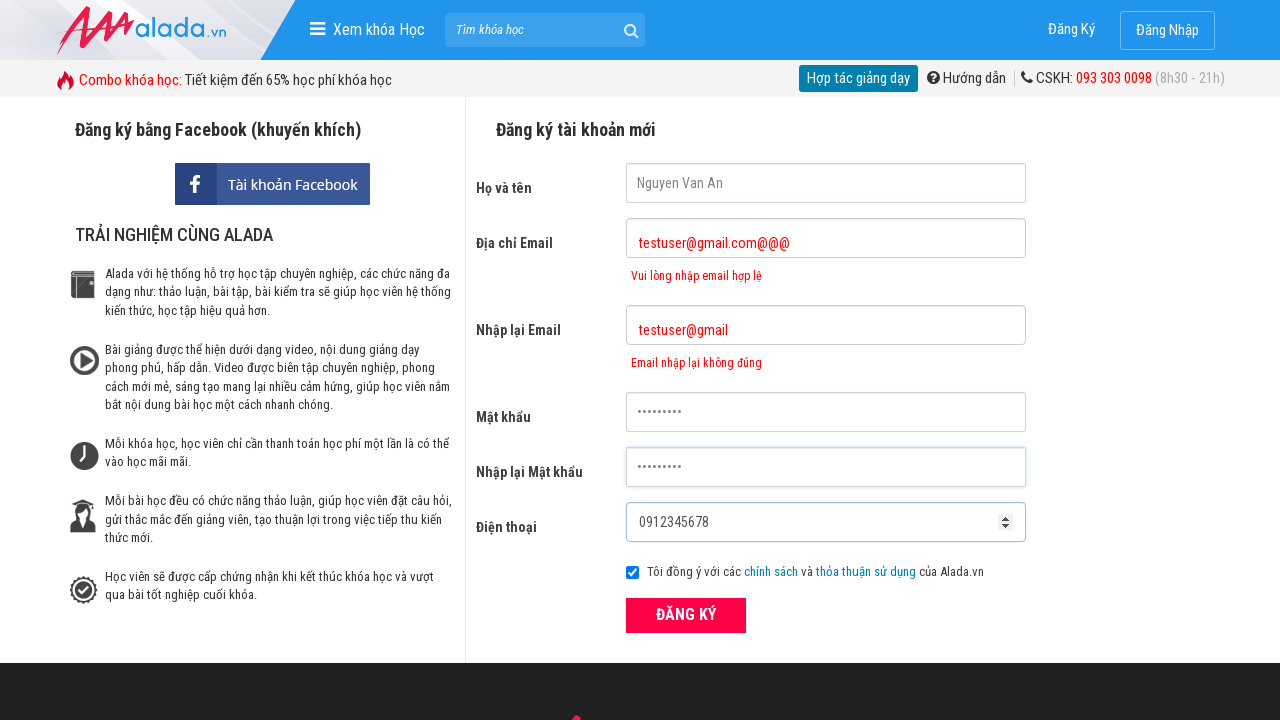

Clicked register button to submit form with invalid emails at (686, 615) on xpath=//div[@class='form frmRegister']//button[@class='btn_pink_sm fs16']
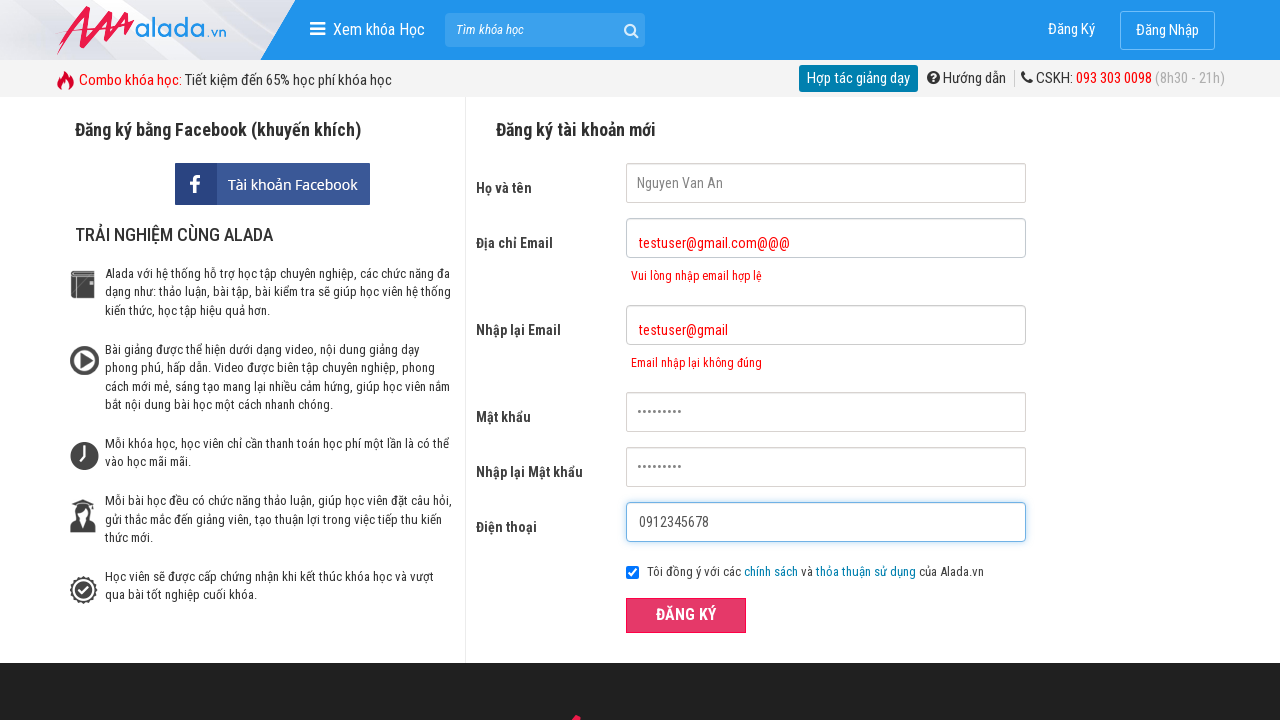

Email error message appeared for invalid email format
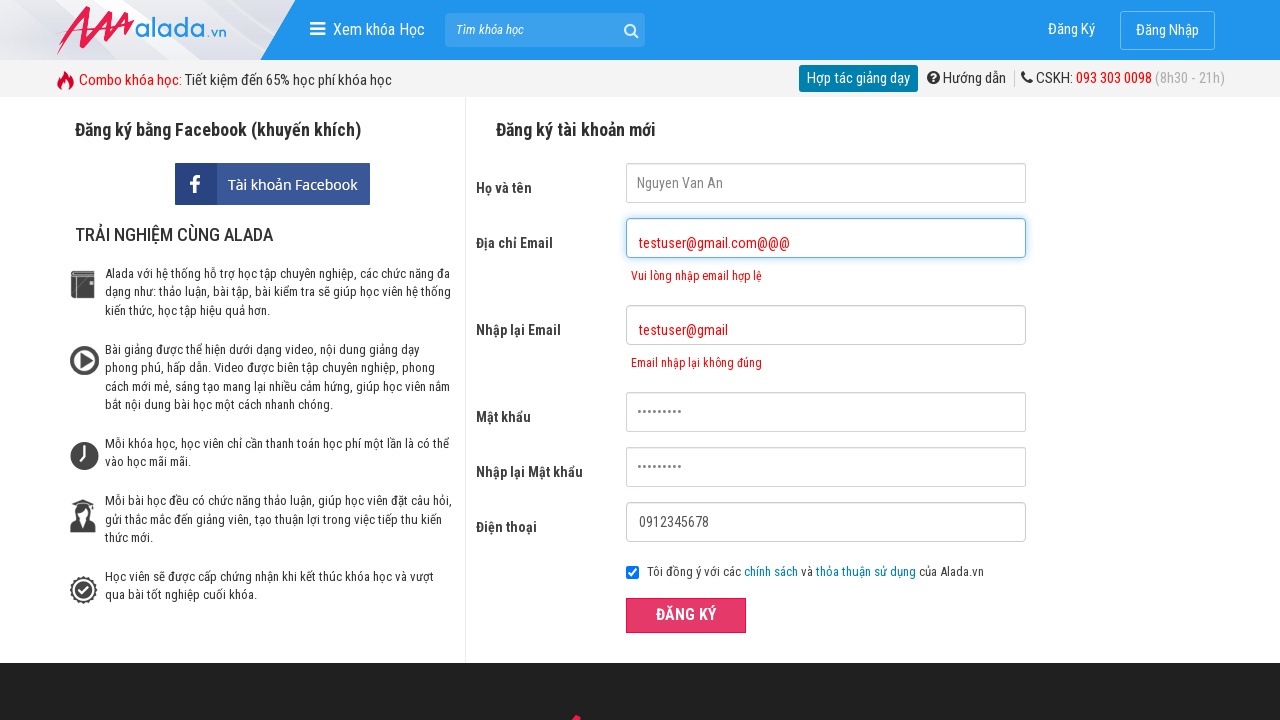

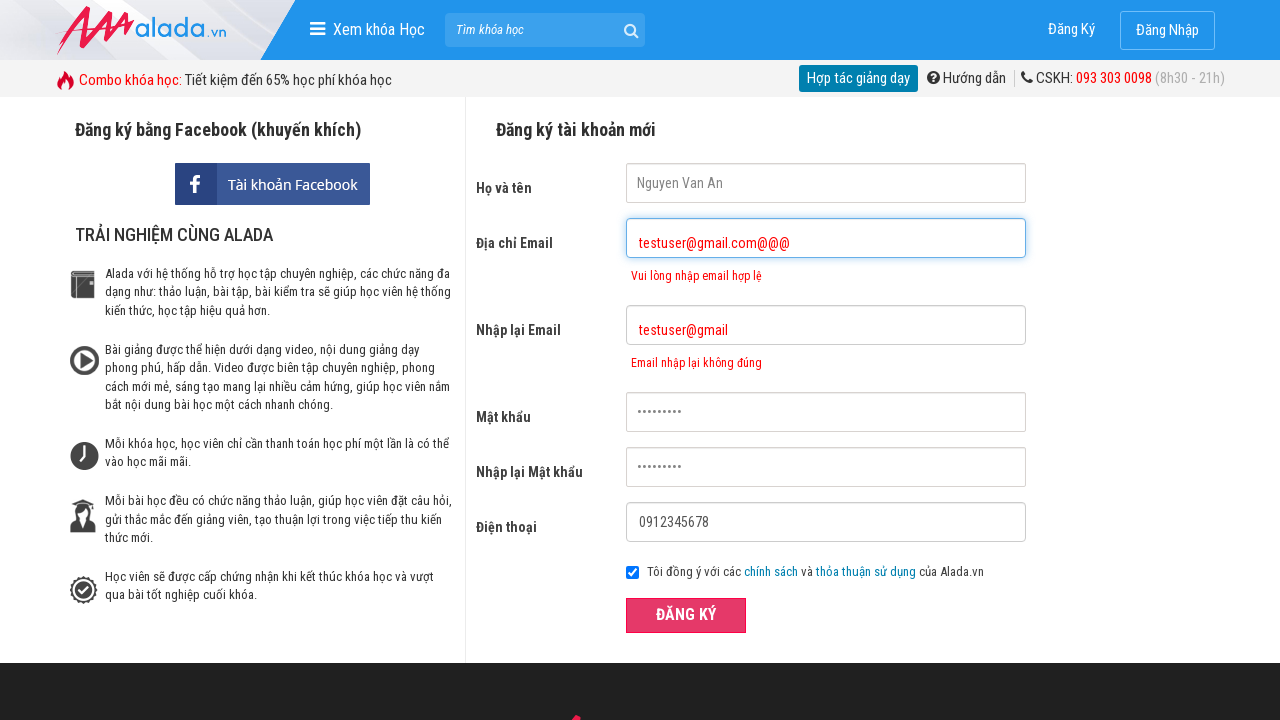